Tests adding a todo item to a sample todo application by entering text in the input field and pressing Enter, then verifying the todo was added.

Starting URL: https://lambdatest.github.io/sample-todo-app/

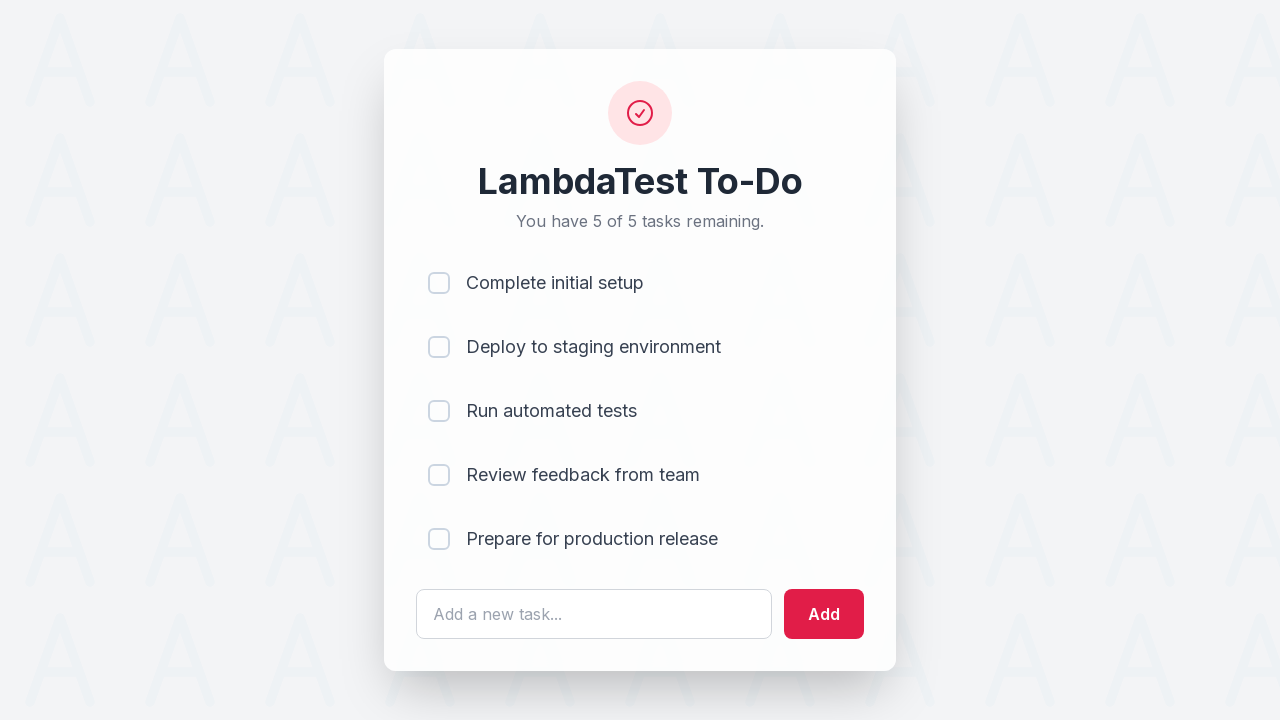

Navigated to sample todo application
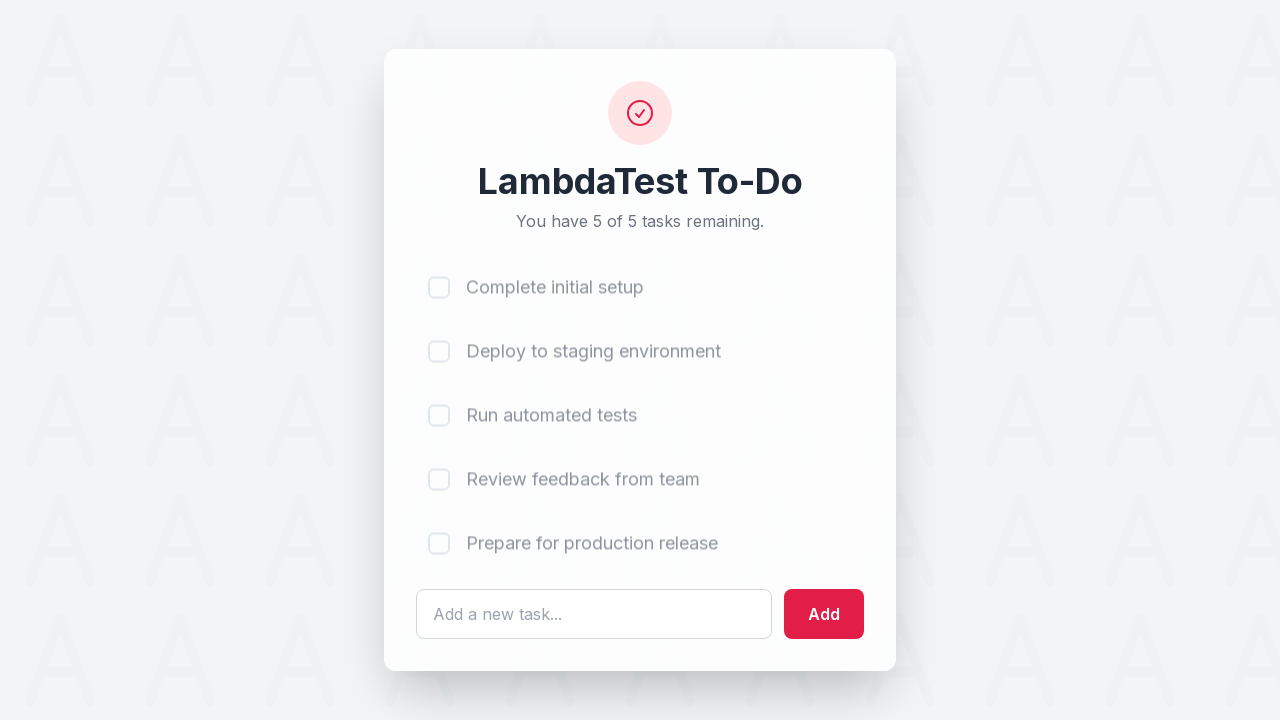

Filled todo input field with 'Learn Playwright' on #sampletodotext
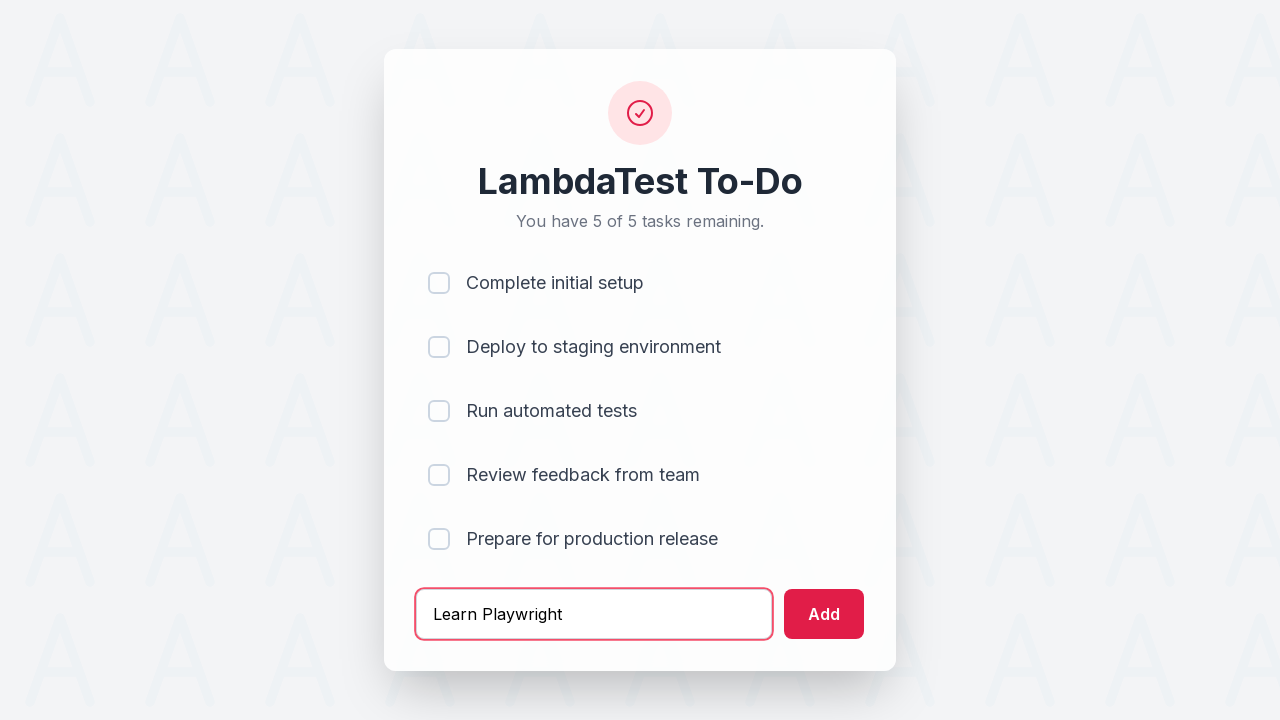

Pressed Enter to submit the todo item on #sampletodotext
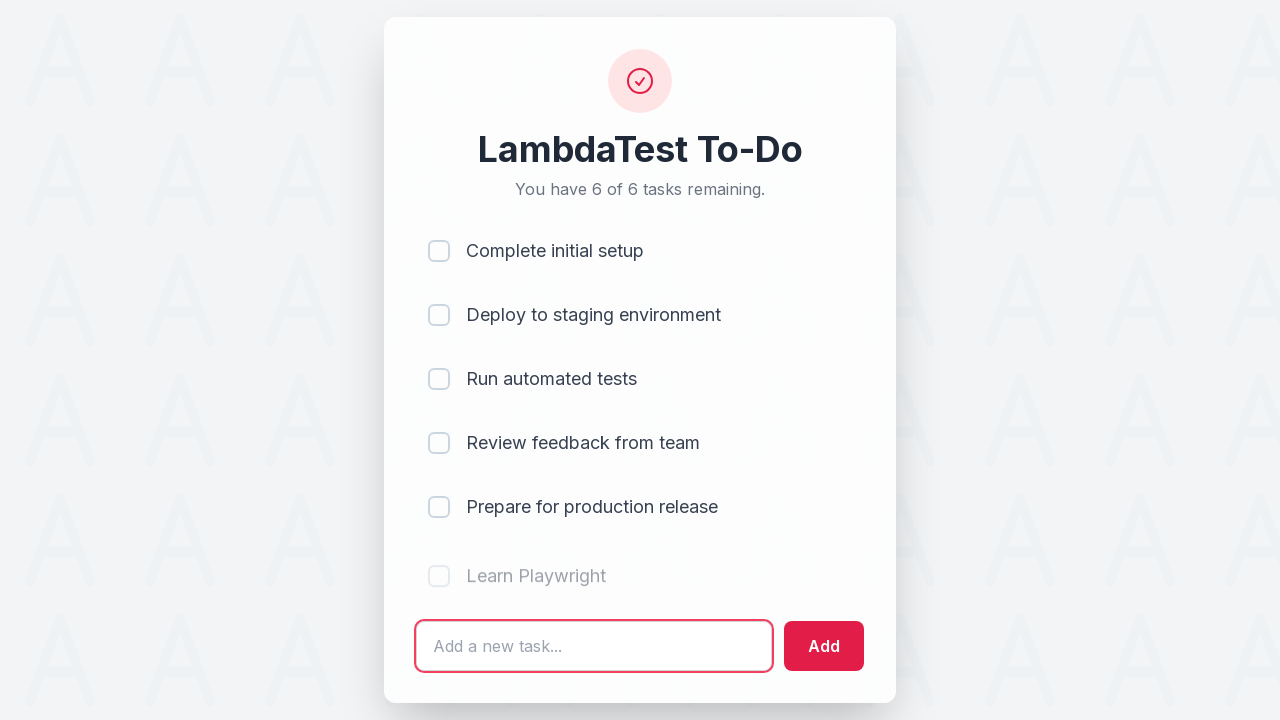

Verified that the new todo item was added to the list
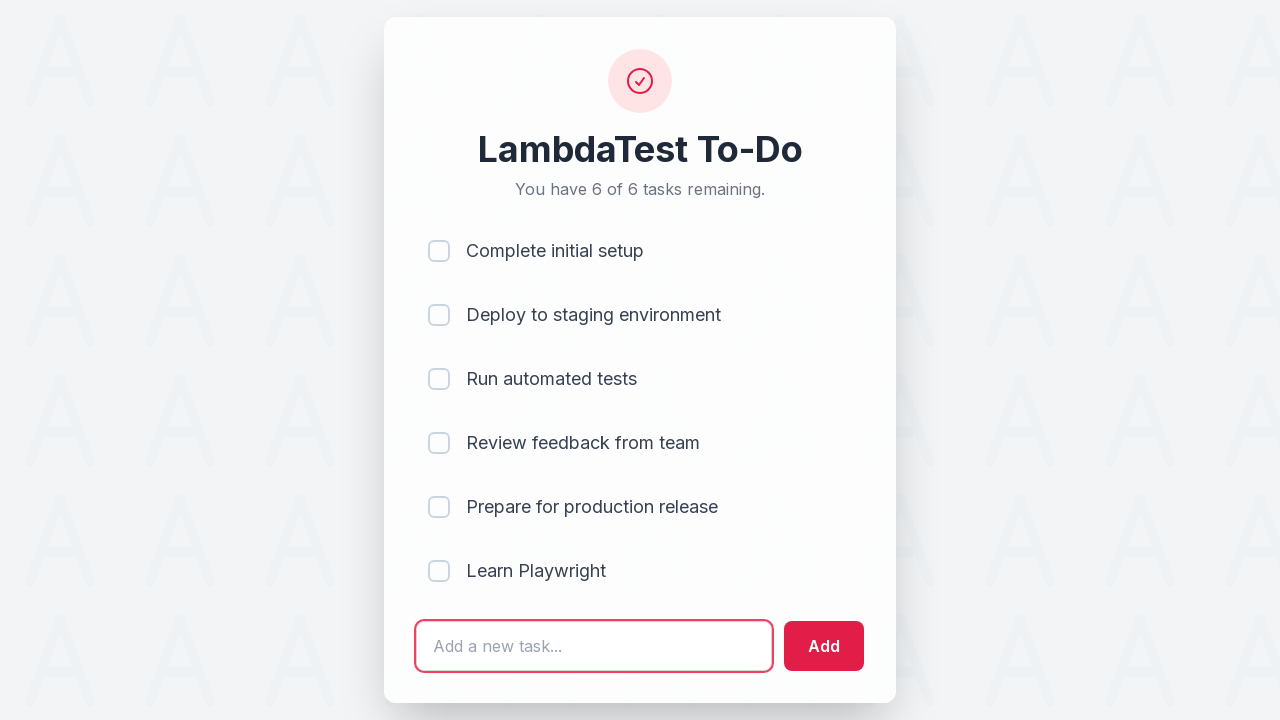

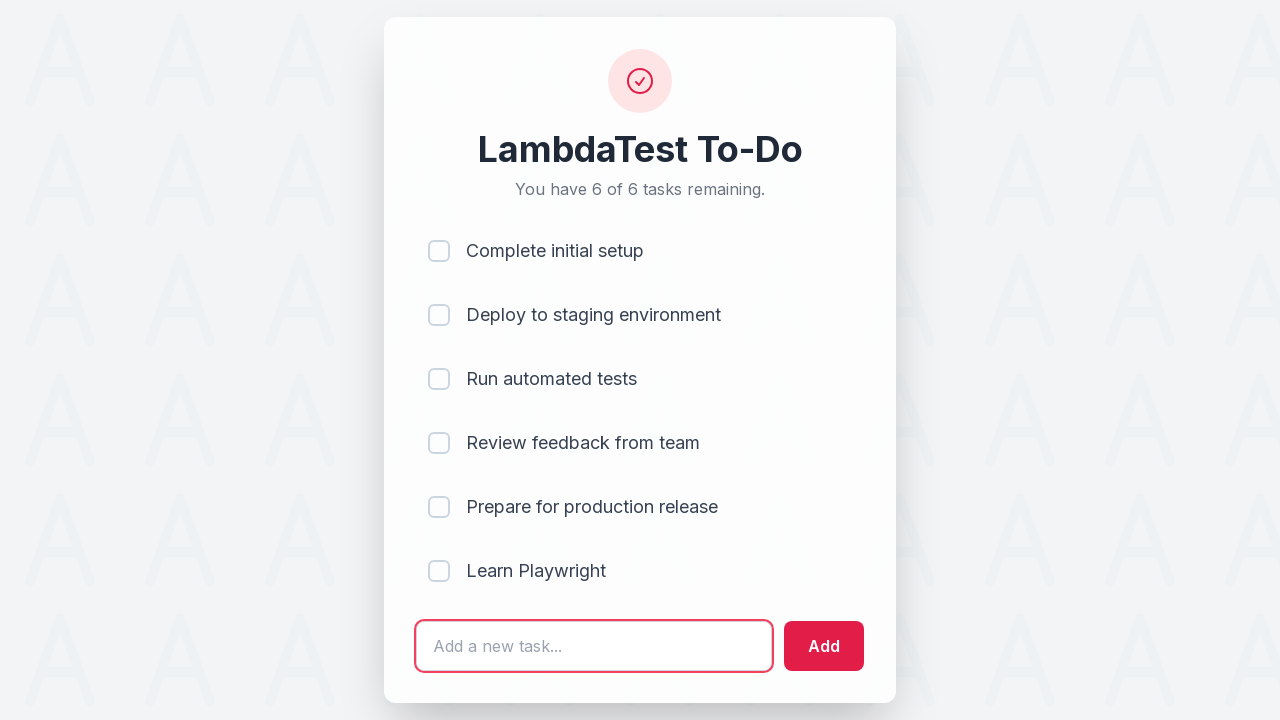